Tests browser back button navigation by creating todos, marking one complete, navigating to Active filter, and using the back button.

Starting URL: https://demo.playwright.dev/todomvc

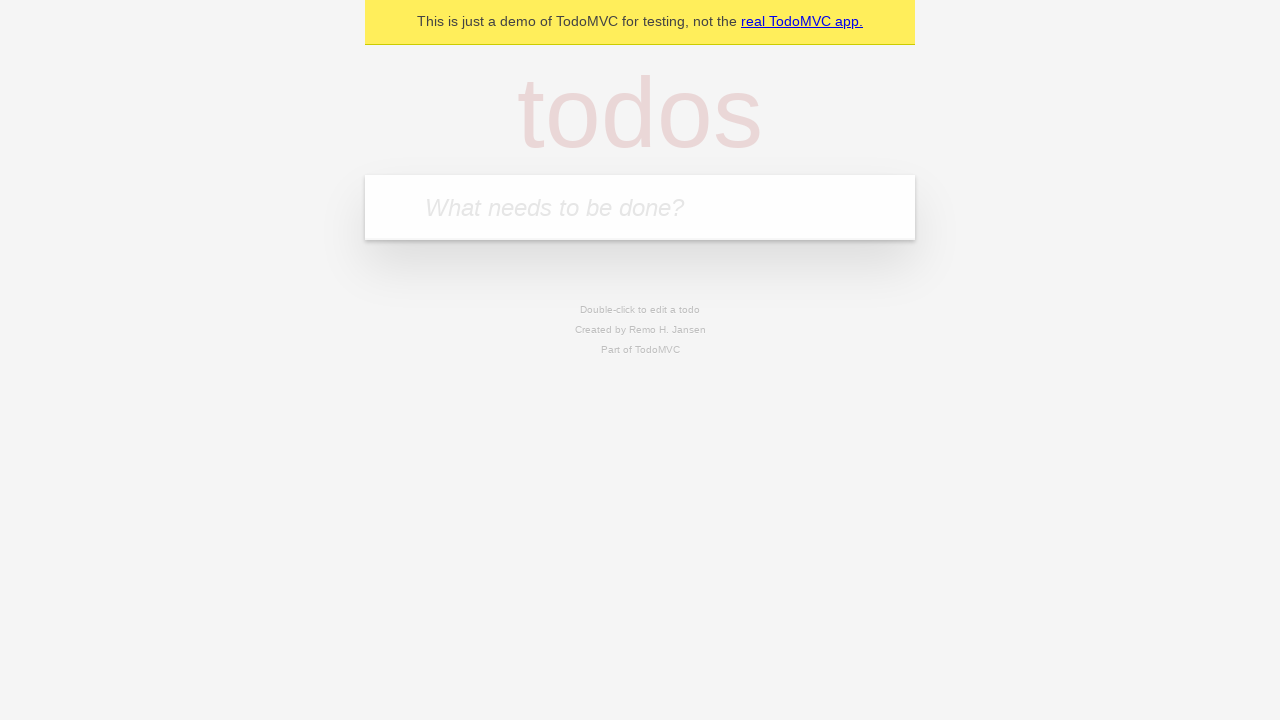

Filled todo input with 'buy some cheese' on internal:attr=[placeholder="What needs to be done?"i]
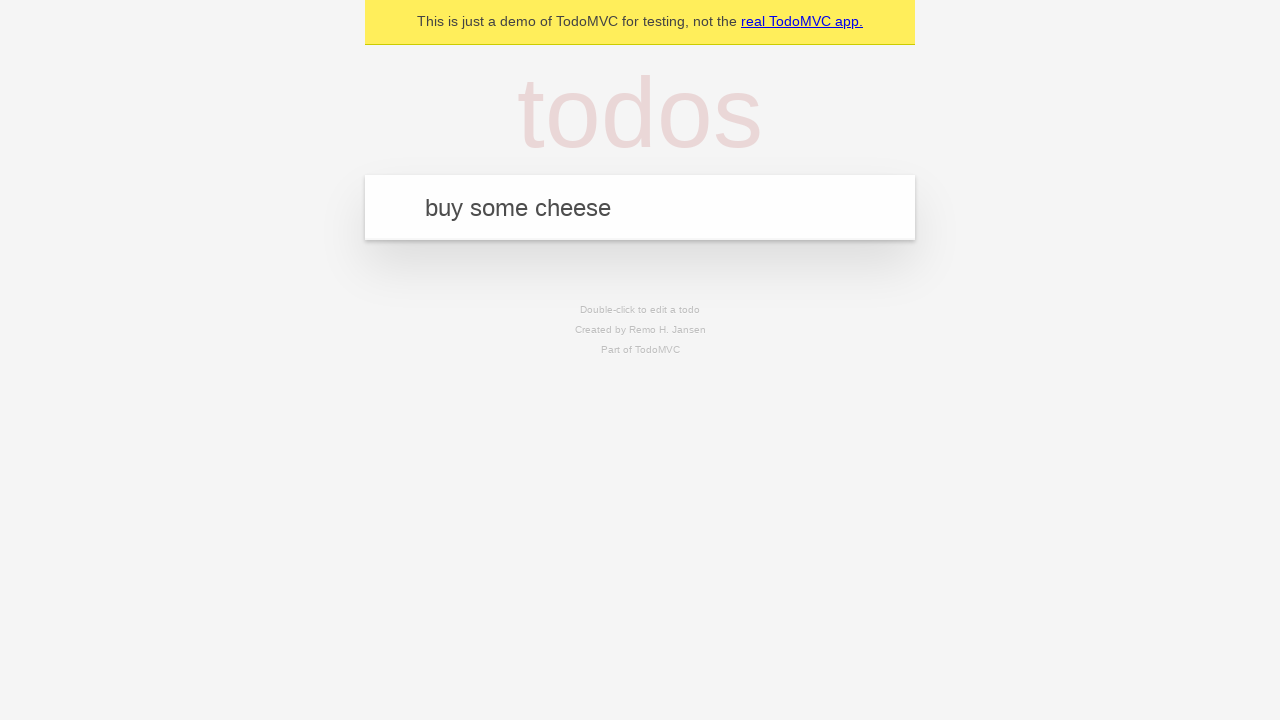

Pressed Enter to create first todo item on internal:attr=[placeholder="What needs to be done?"i]
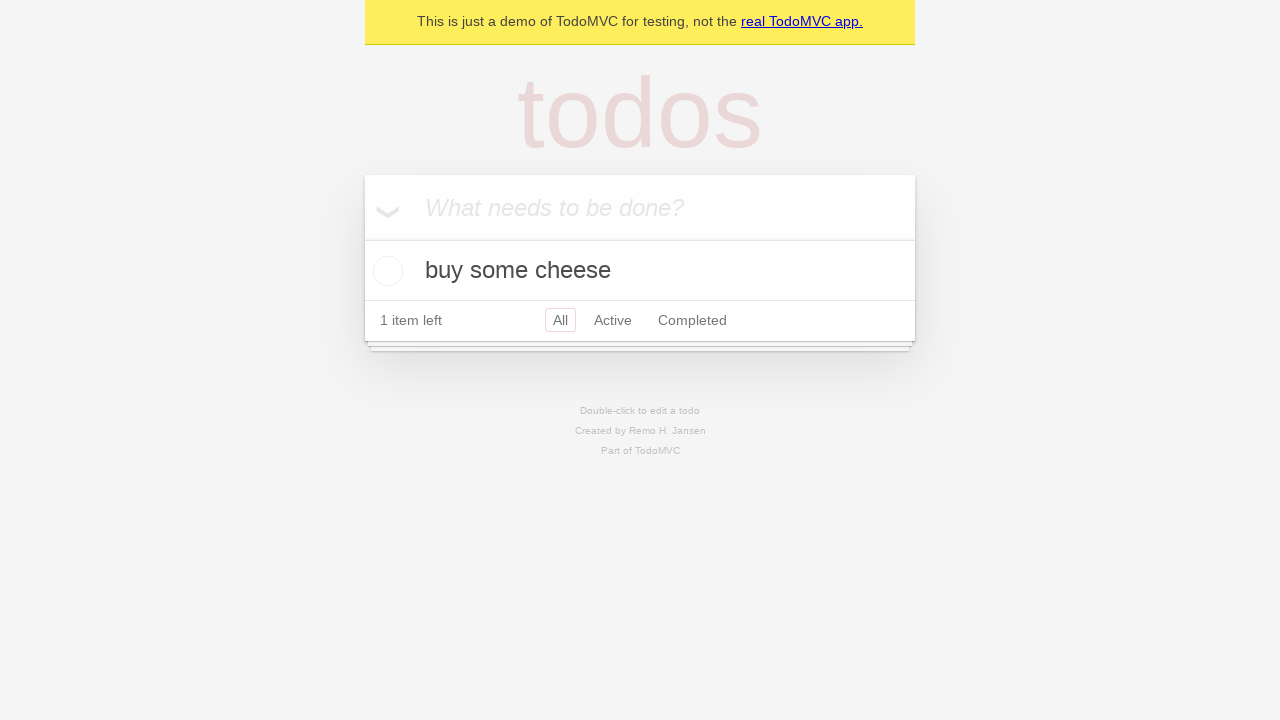

Filled todo input with 'feed the cat' on internal:attr=[placeholder="What needs to be done?"i]
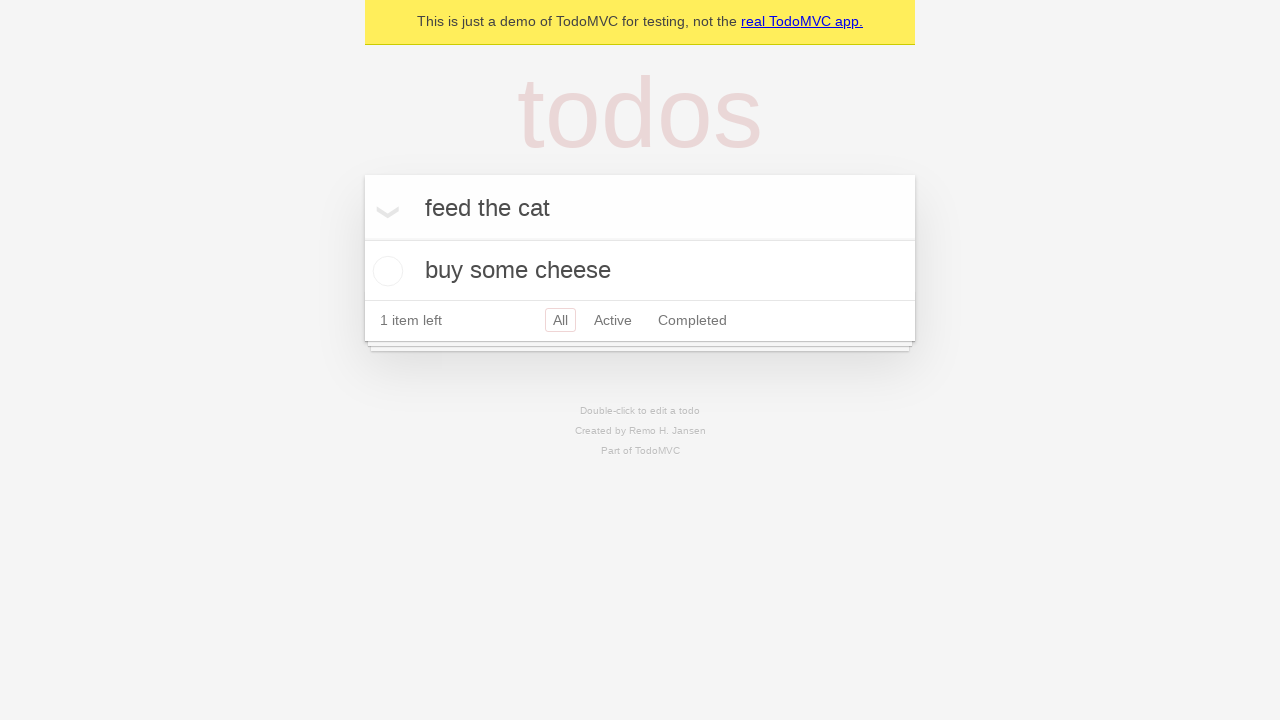

Pressed Enter to create second todo item on internal:attr=[placeholder="What needs to be done?"i]
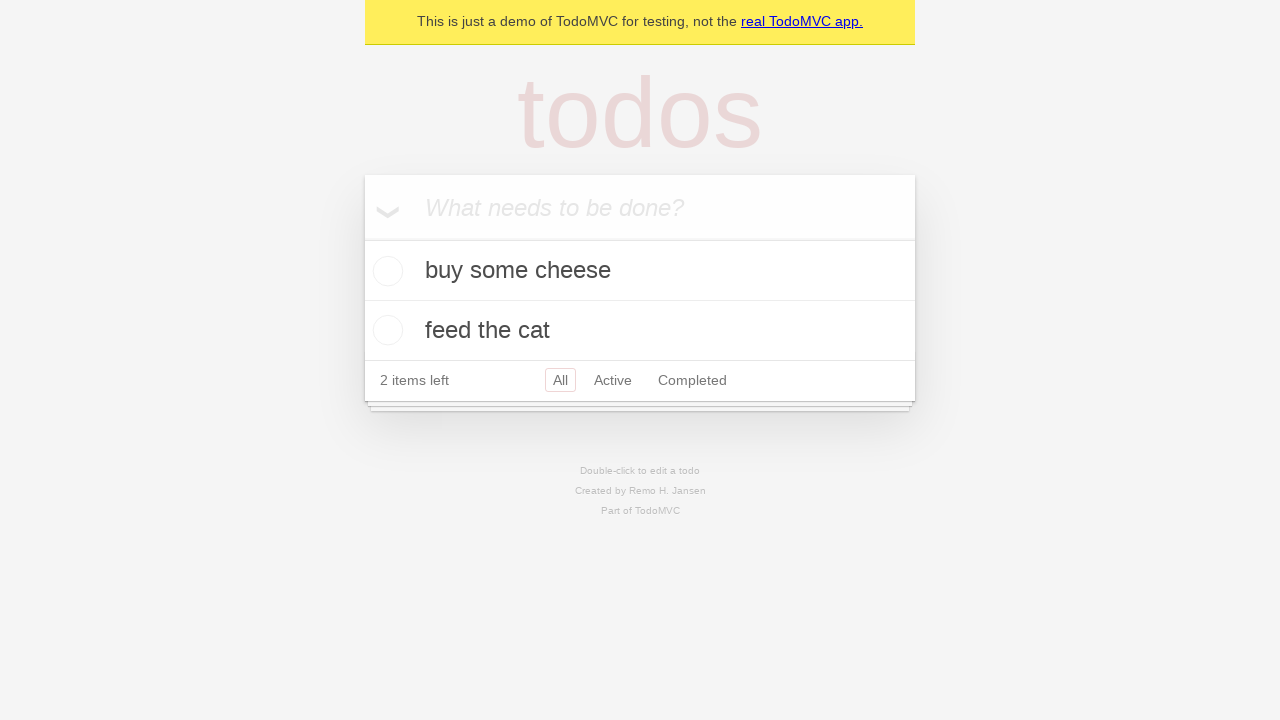

Filled todo input with 'book a doctors appointment' on internal:attr=[placeholder="What needs to be done?"i]
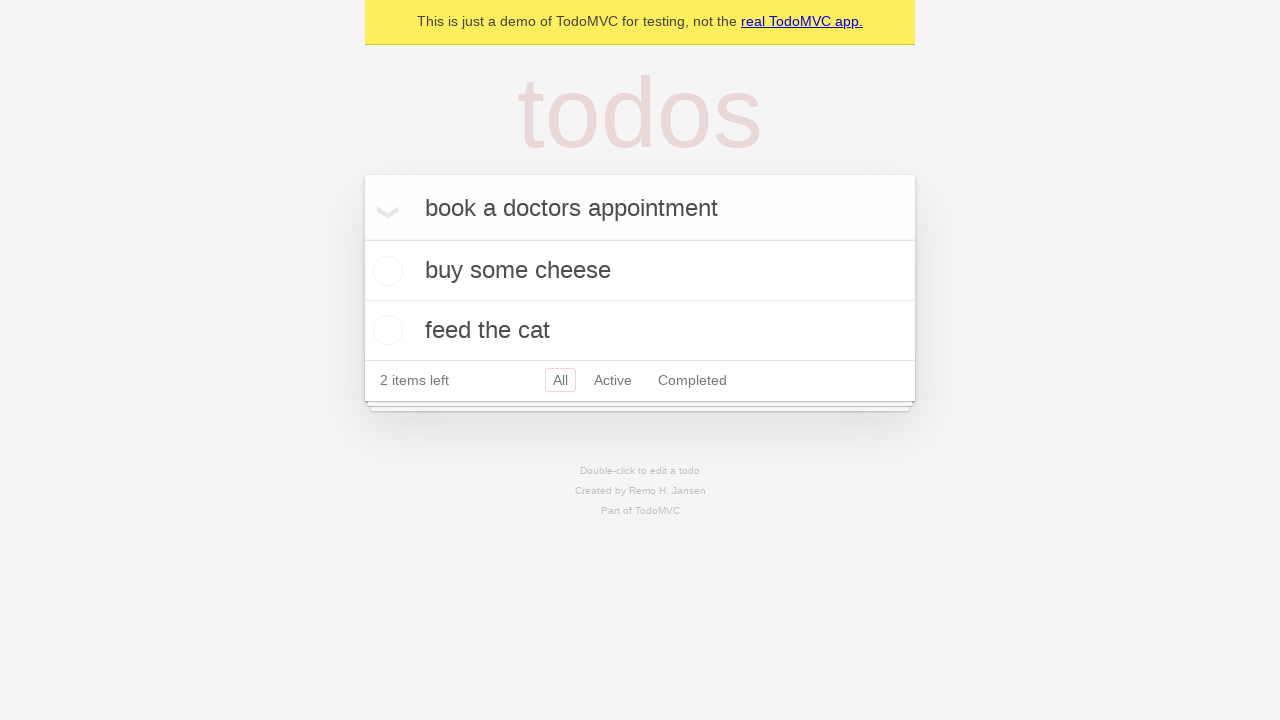

Pressed Enter to create third todo item on internal:attr=[placeholder="What needs to be done?"i]
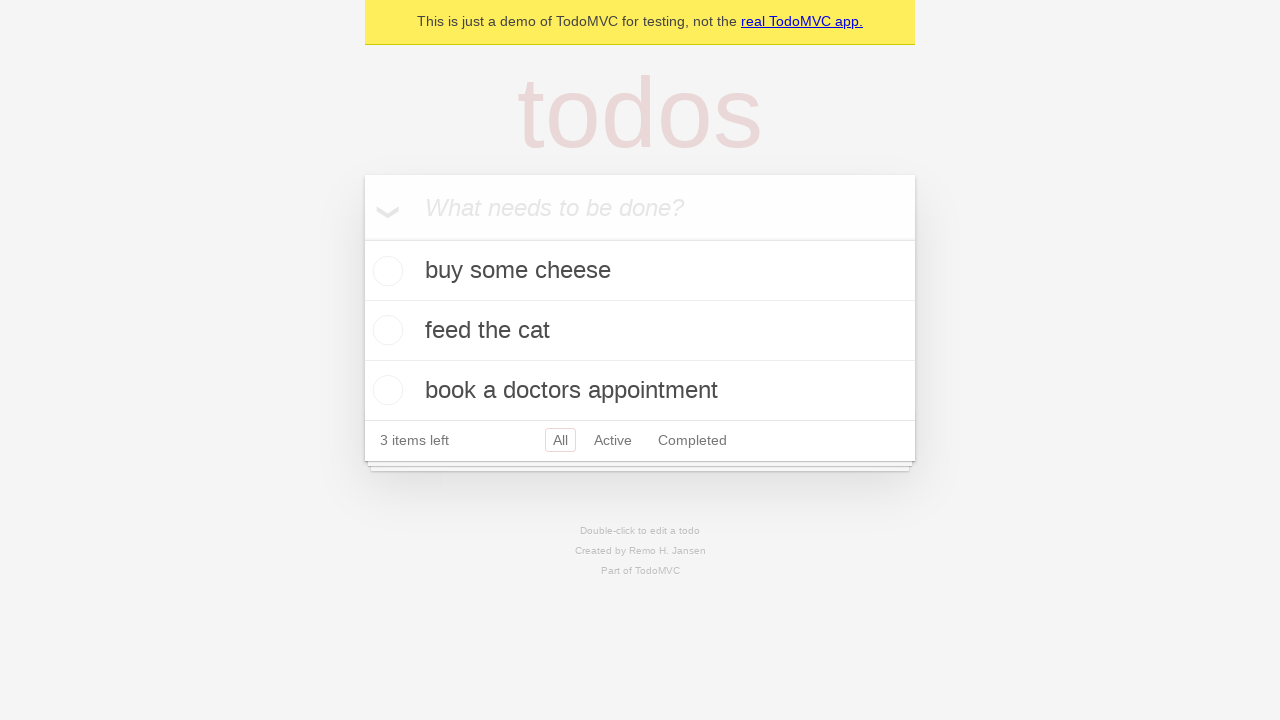

Marked second todo item as complete at (385, 330) on internal:testid=[data-testid="todo-item"s] >> nth=1 >> internal:role=checkbox
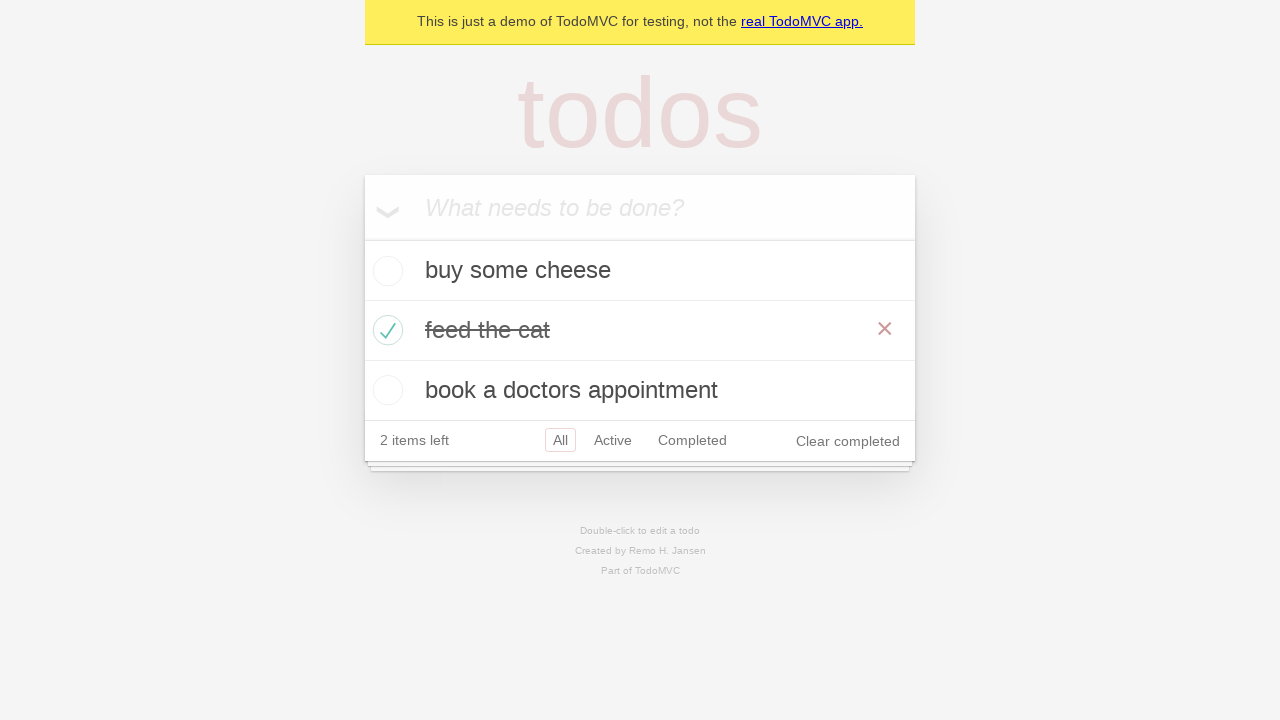

Clicked Active filter link at (613, 440) on internal:role=link[name="Active"i]
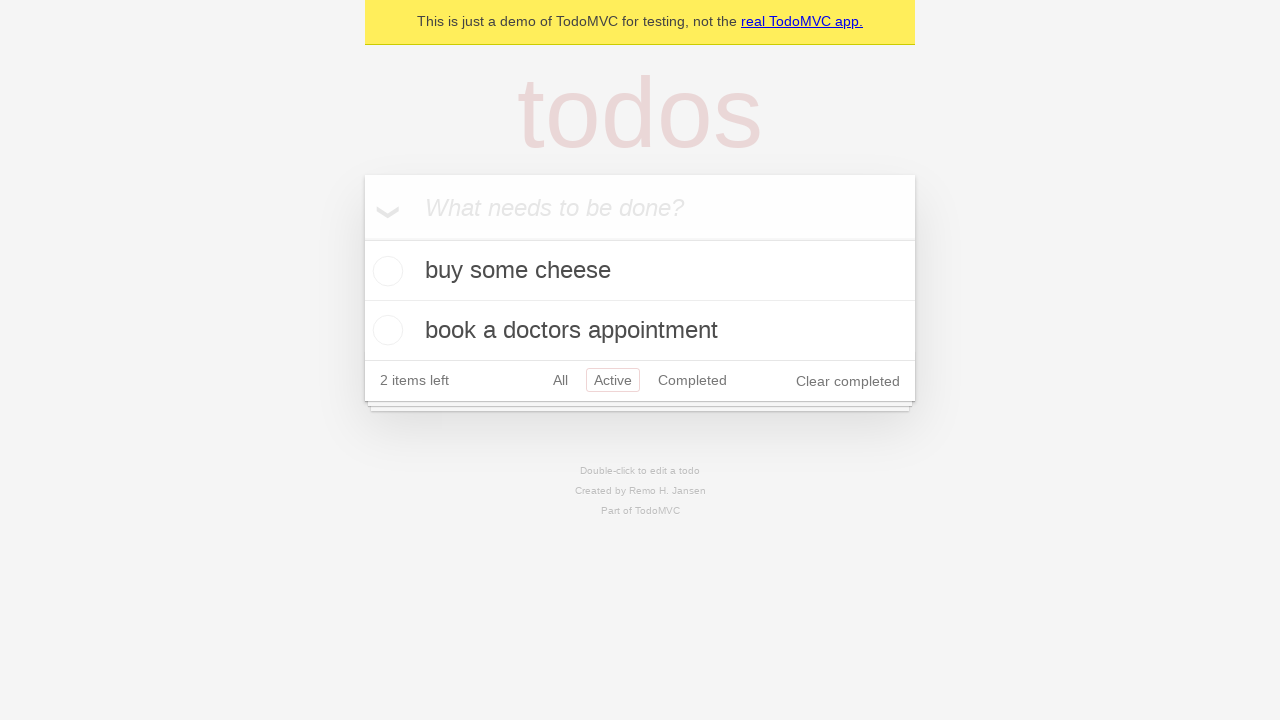

Waited for filtered view to show 2 active todo items
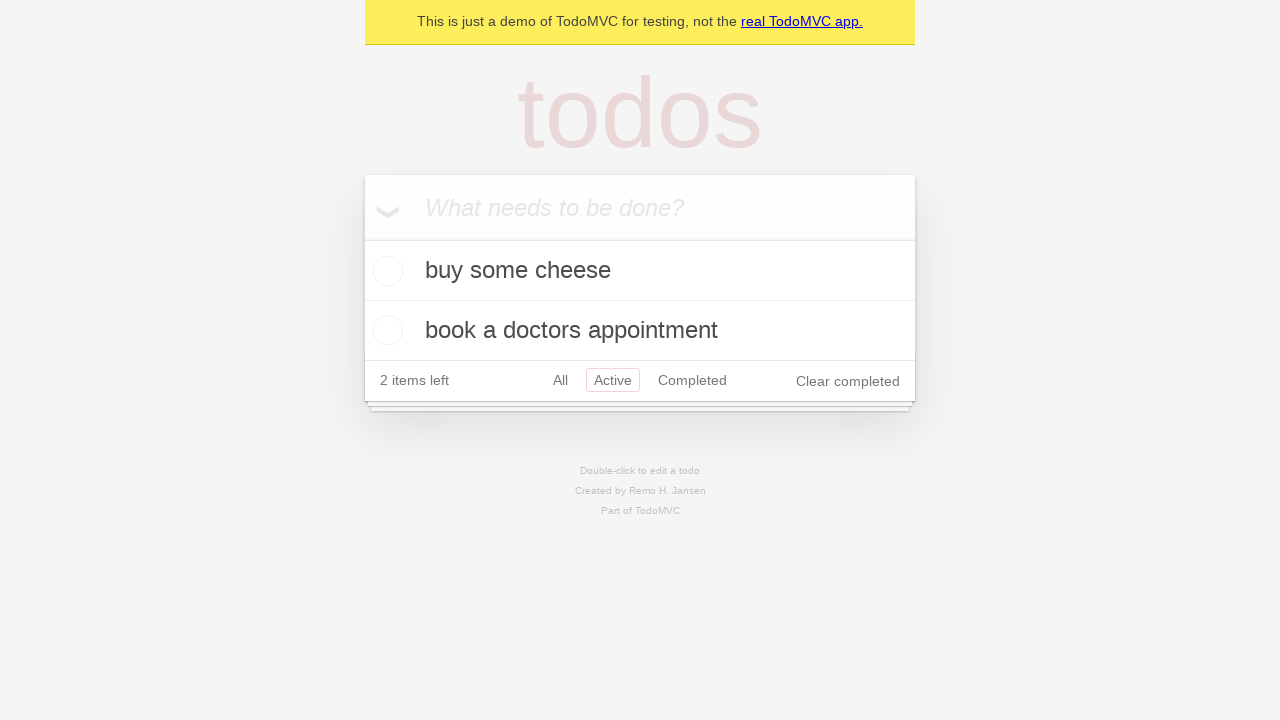

Navigated back using browser back button
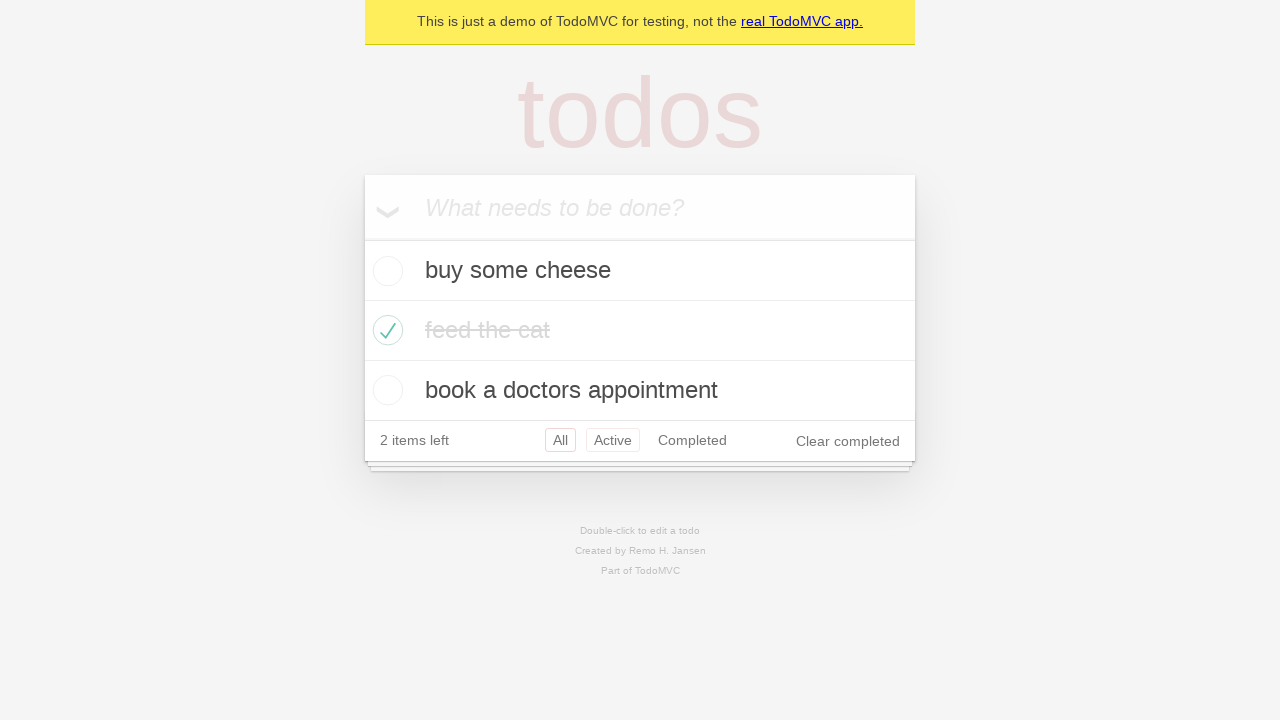

Waited for all 3 todo items to display after back navigation
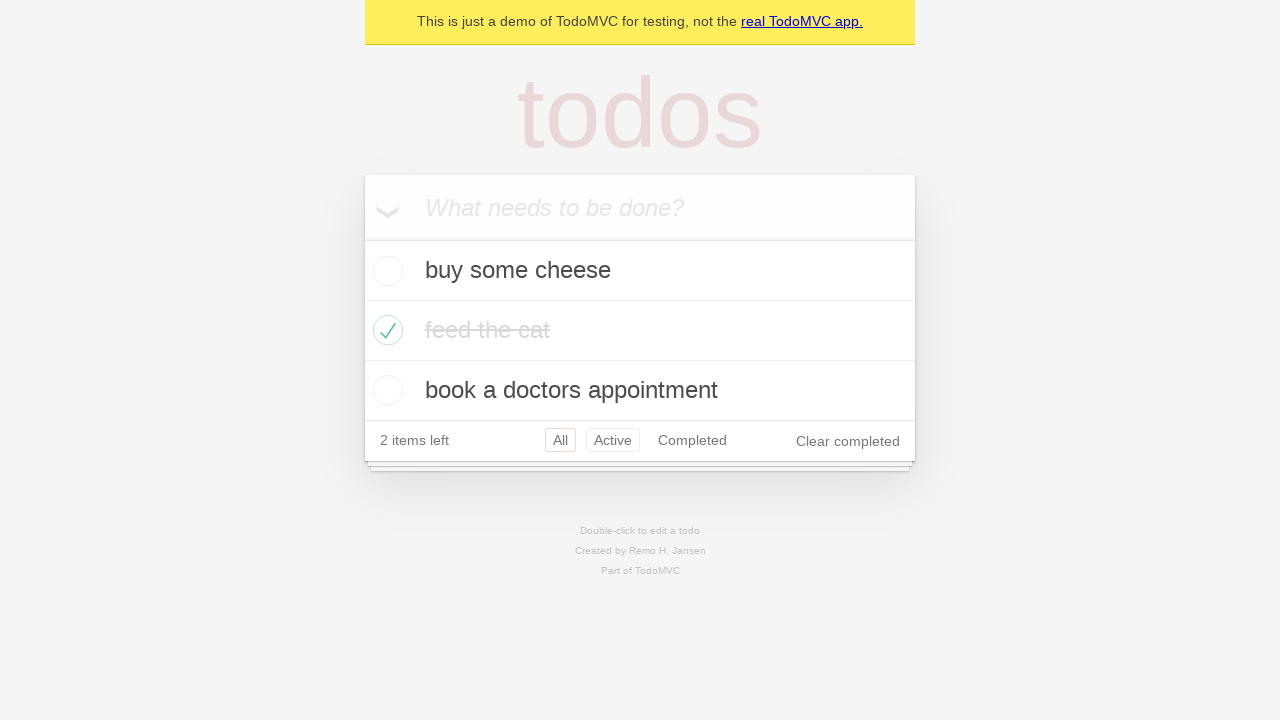

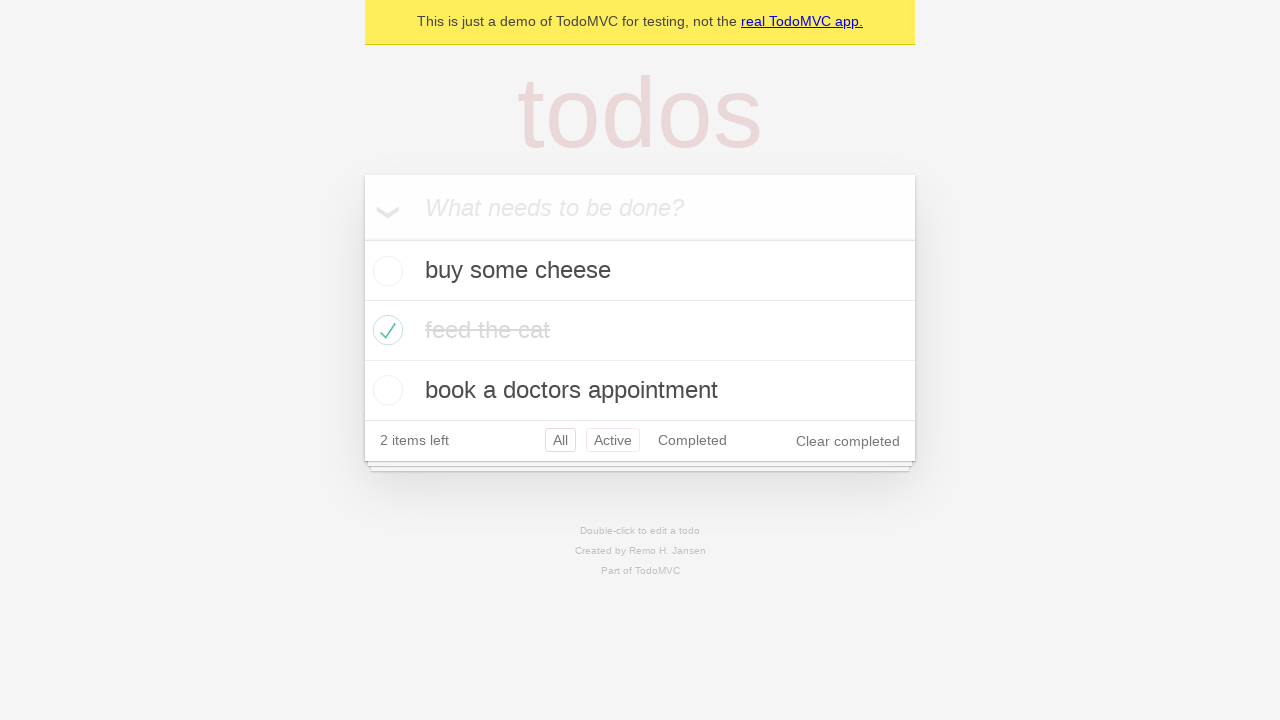